Tests JavaScript alert popup handling by clicking a button that triggers an alert and then accepting/dismissing the alert dialog

Starting URL: https://demoqa.com/alerts

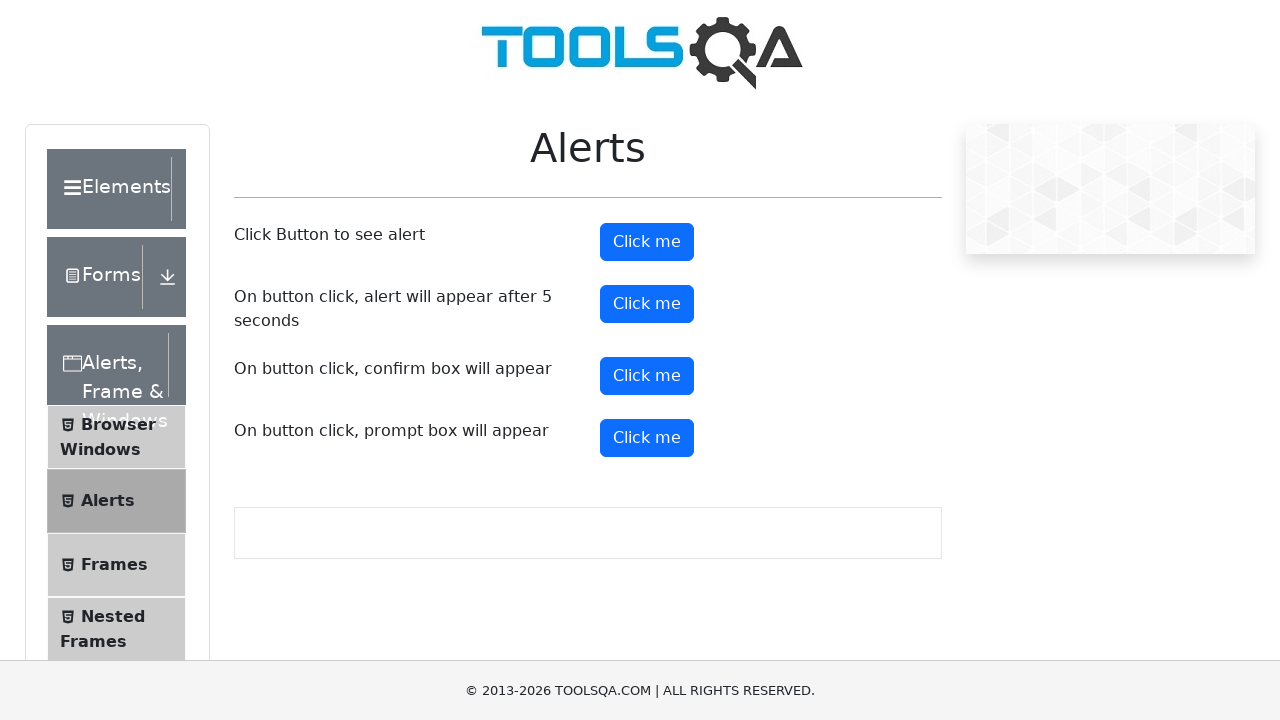

Clicked alert button to trigger JavaScript alert popup at (647, 242) on #alertButton
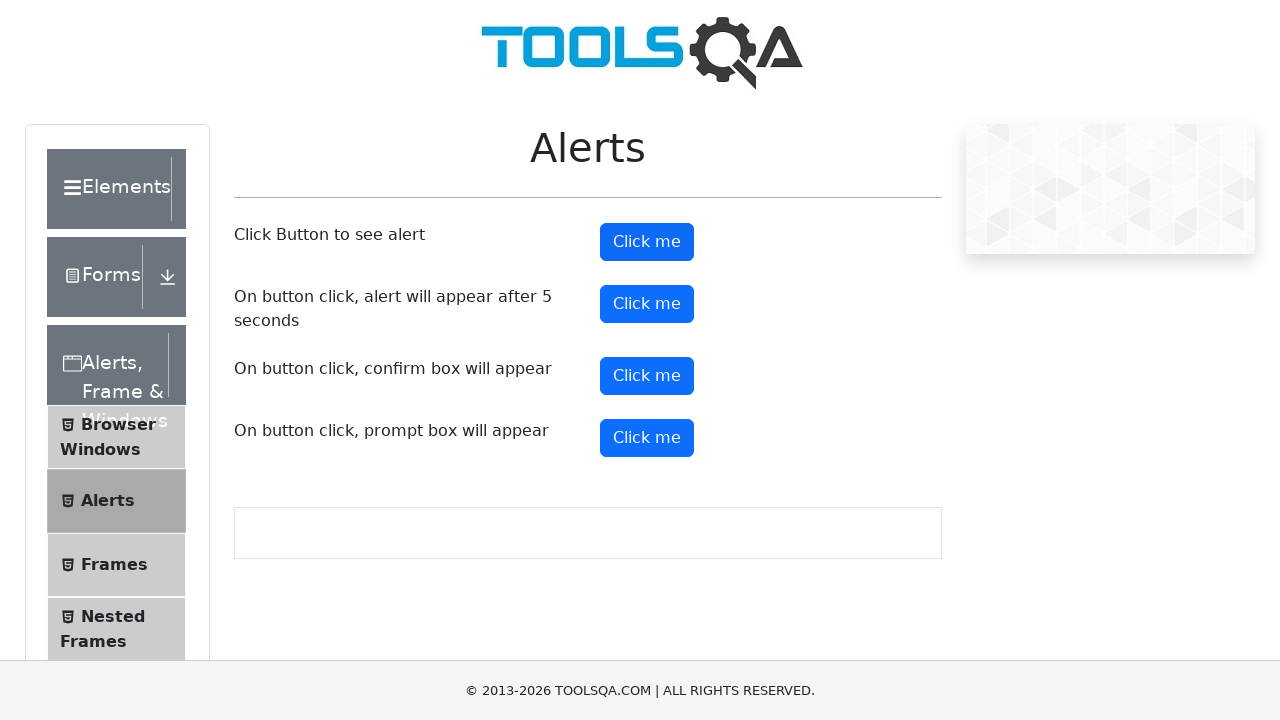

Set up dialog handler to accept alert
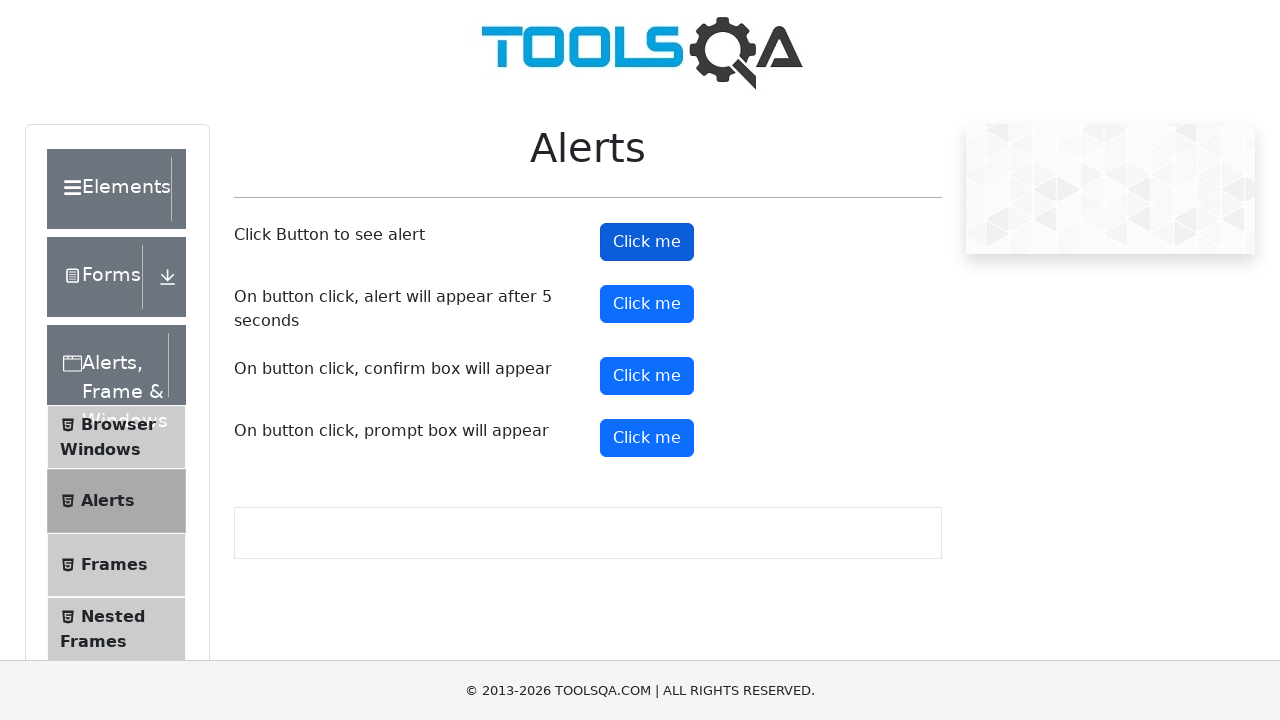

Waited for alert to be processed
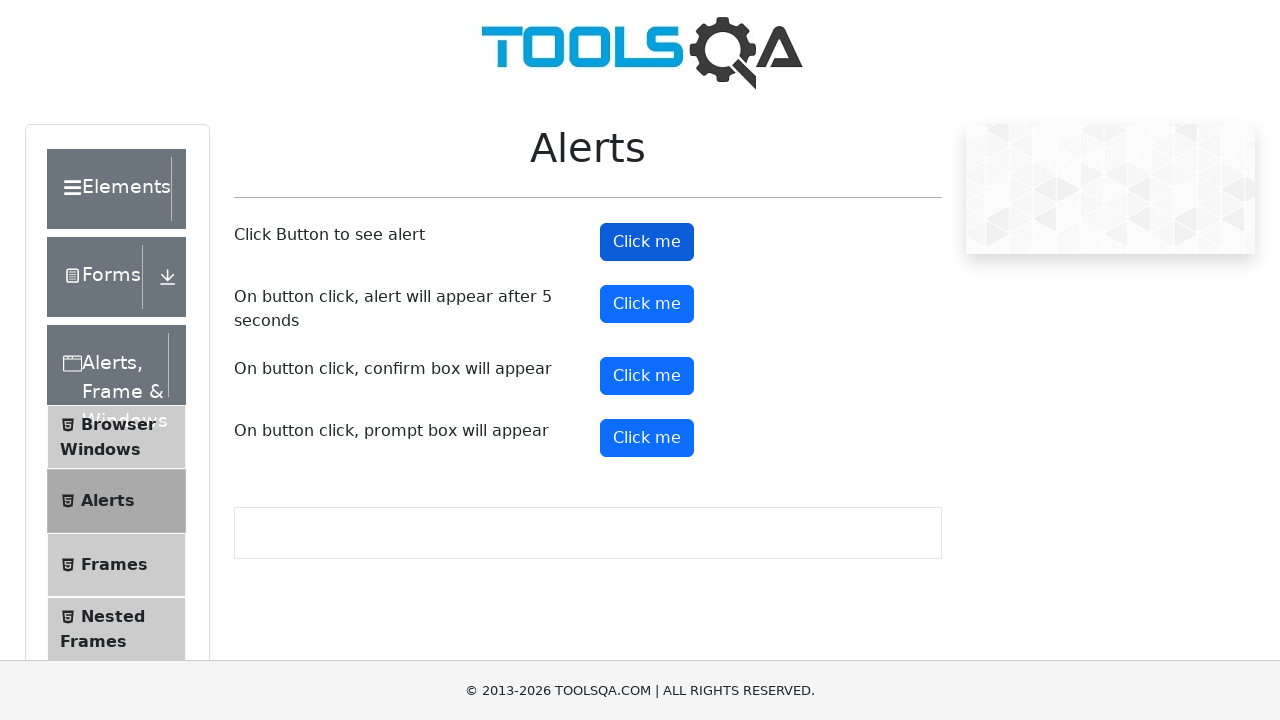

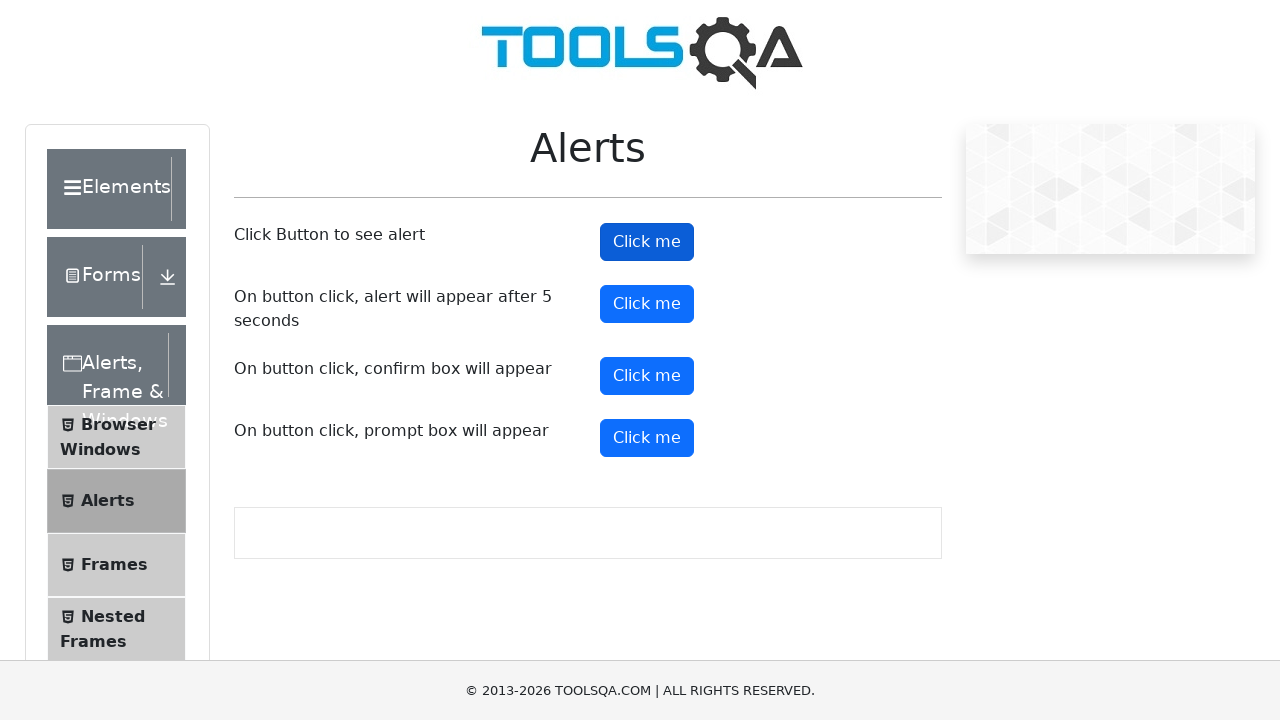